Navigates to a Japanese weather website and verifies that the forecast map element is present and visible on the page, adjusting the viewport to match the document size.

Starting URL: https://www.tenki.jp/

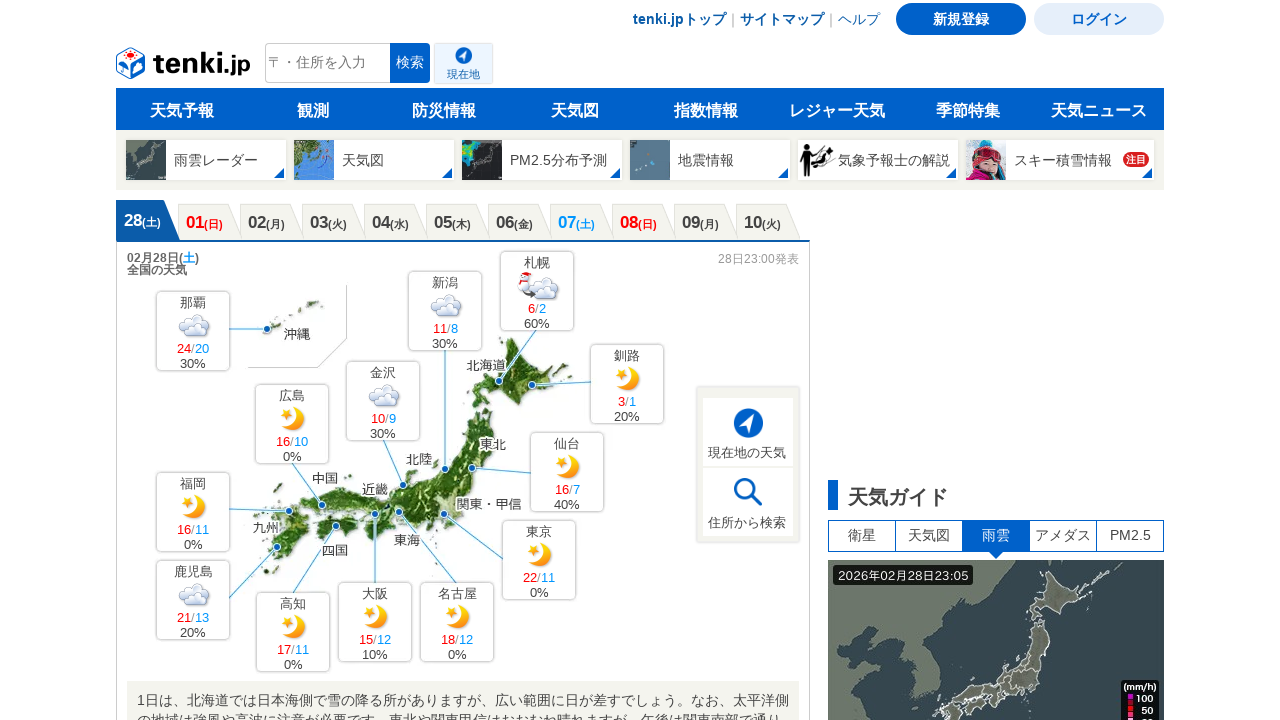

Navigated to Japanese weather website (https://www.tenki.jp/)
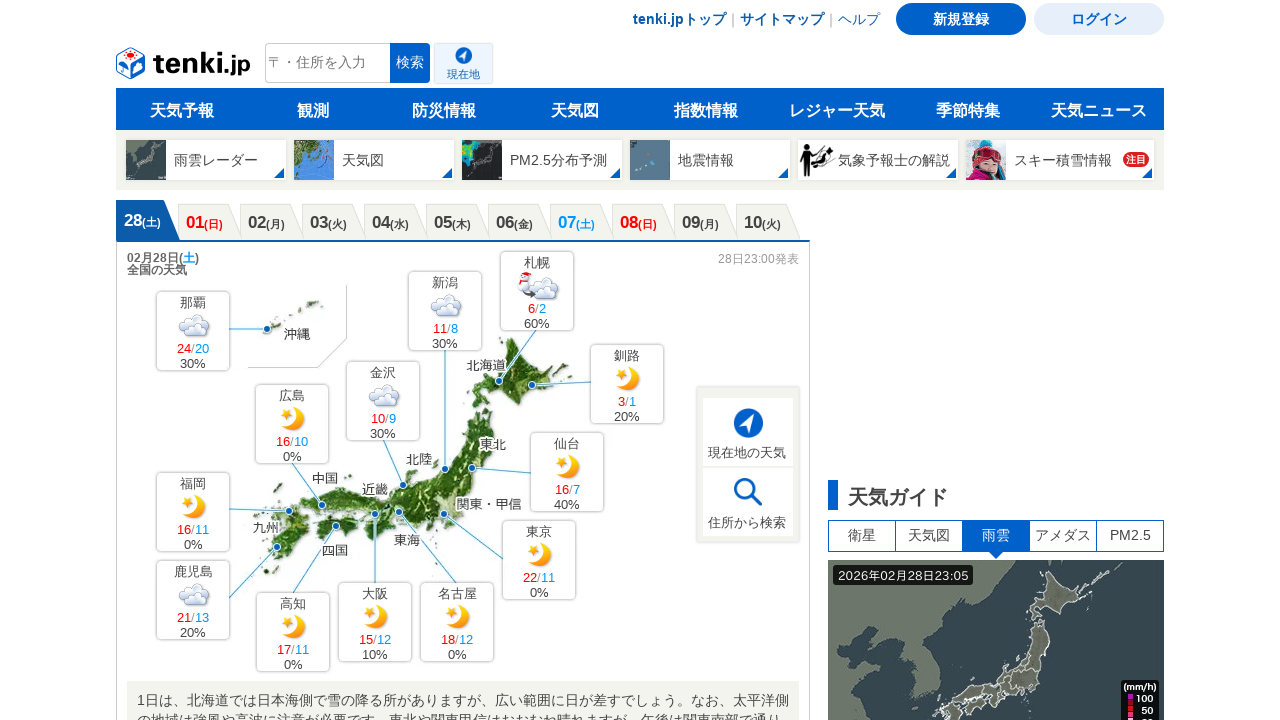

Retrieved document scroll width
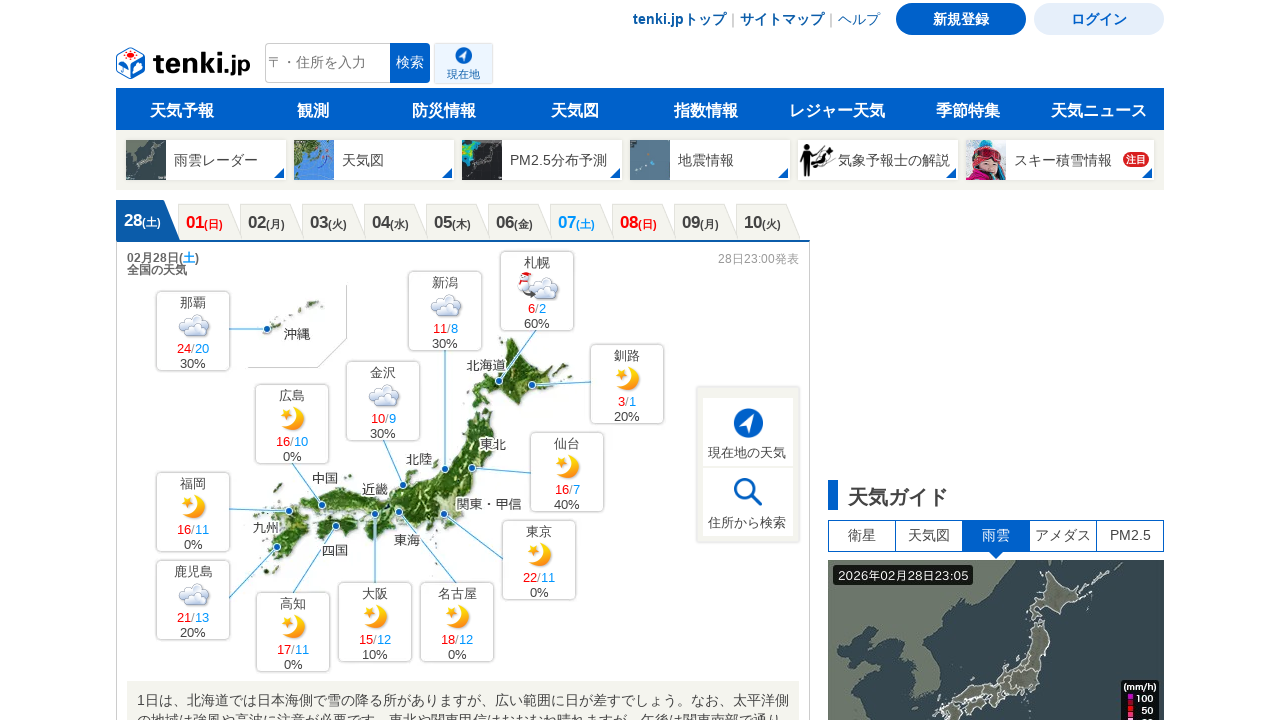

Retrieved document scroll height
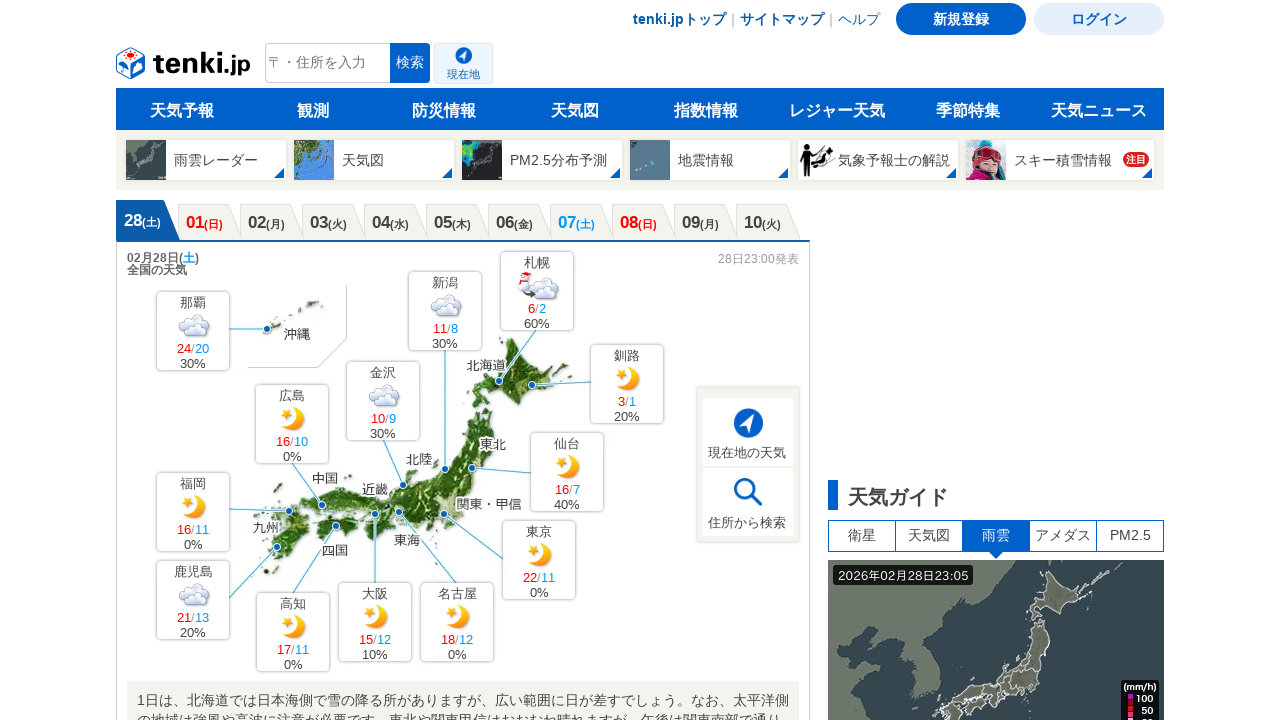

Set viewport size to match document dimensions (1344x4798)
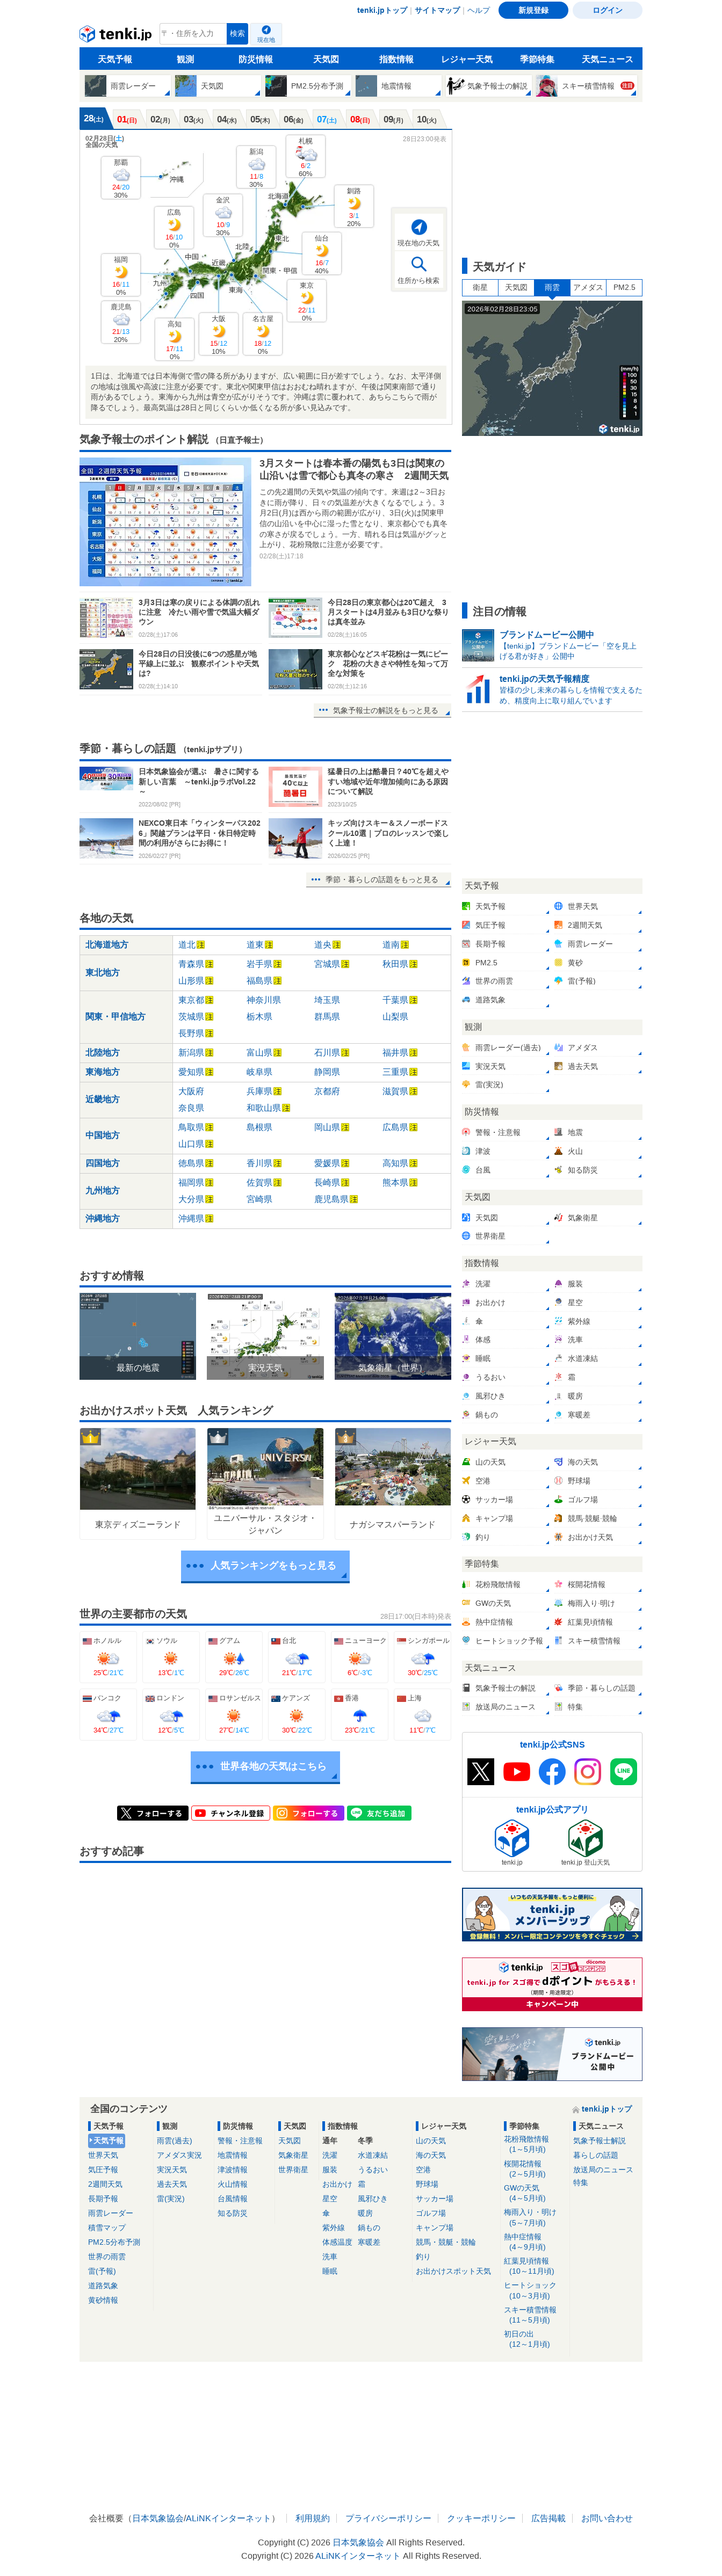

Forecast map element (div#forecast-map-wrap) is present and visible
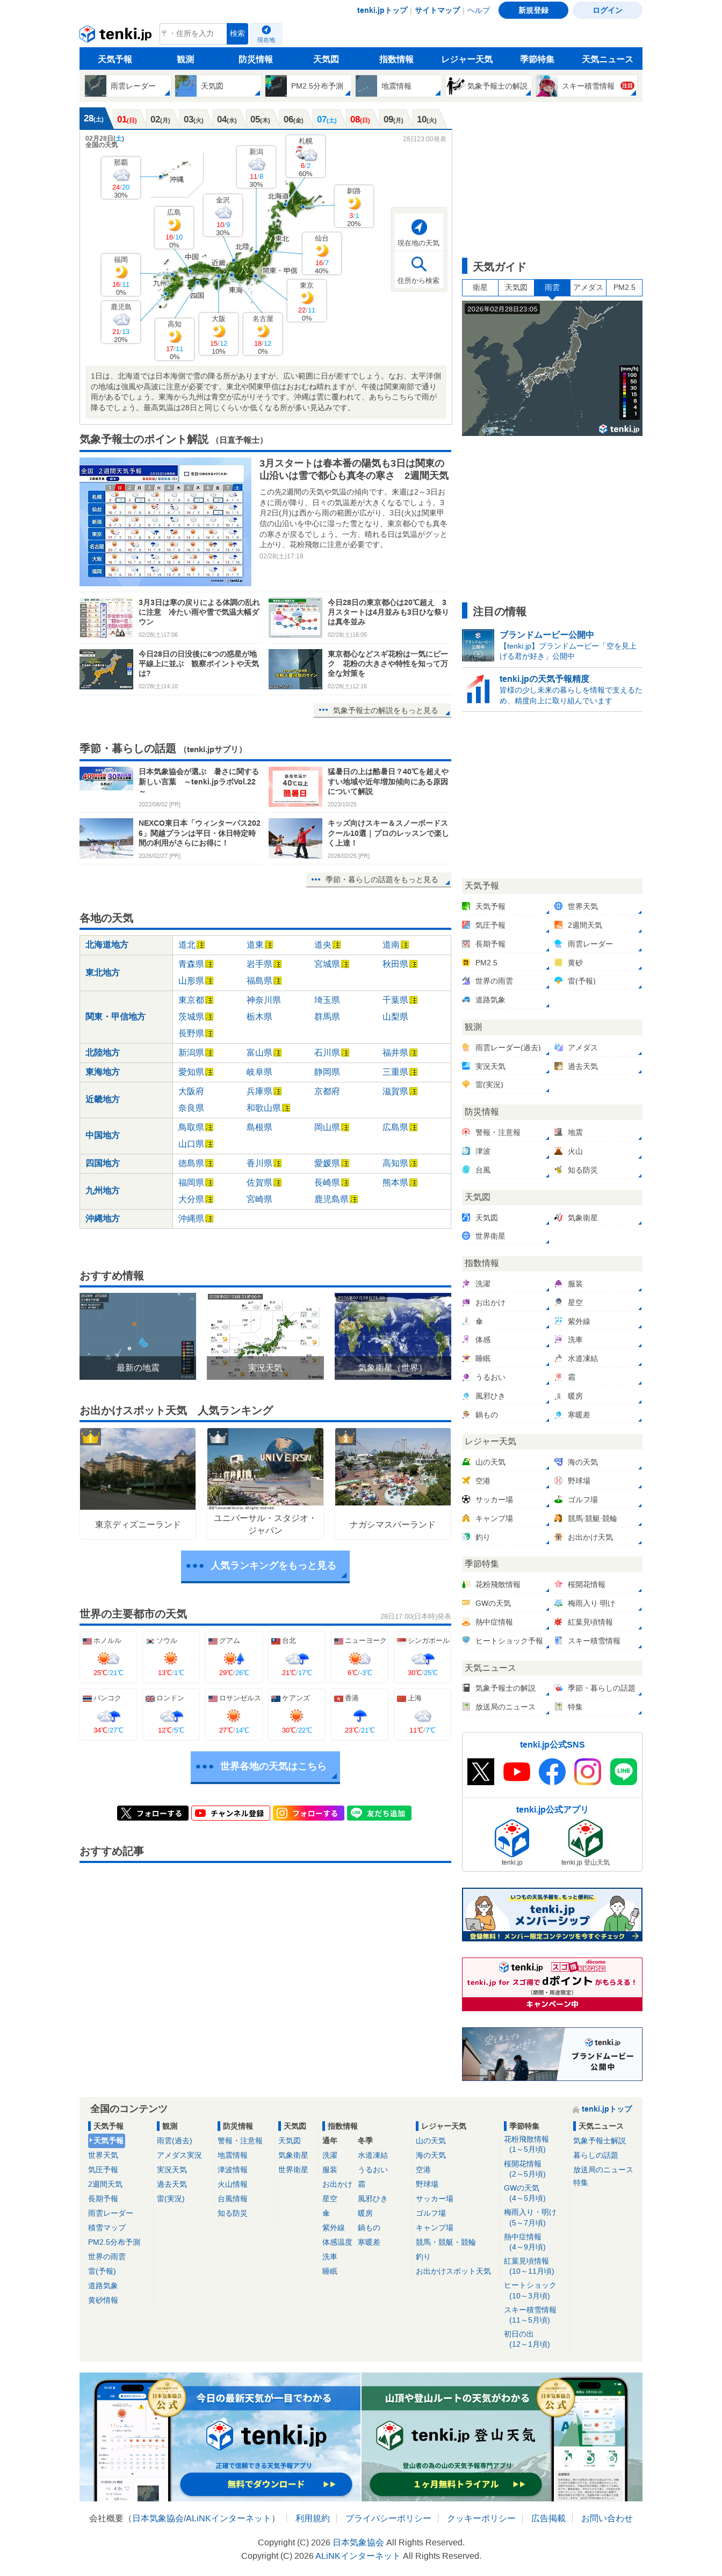

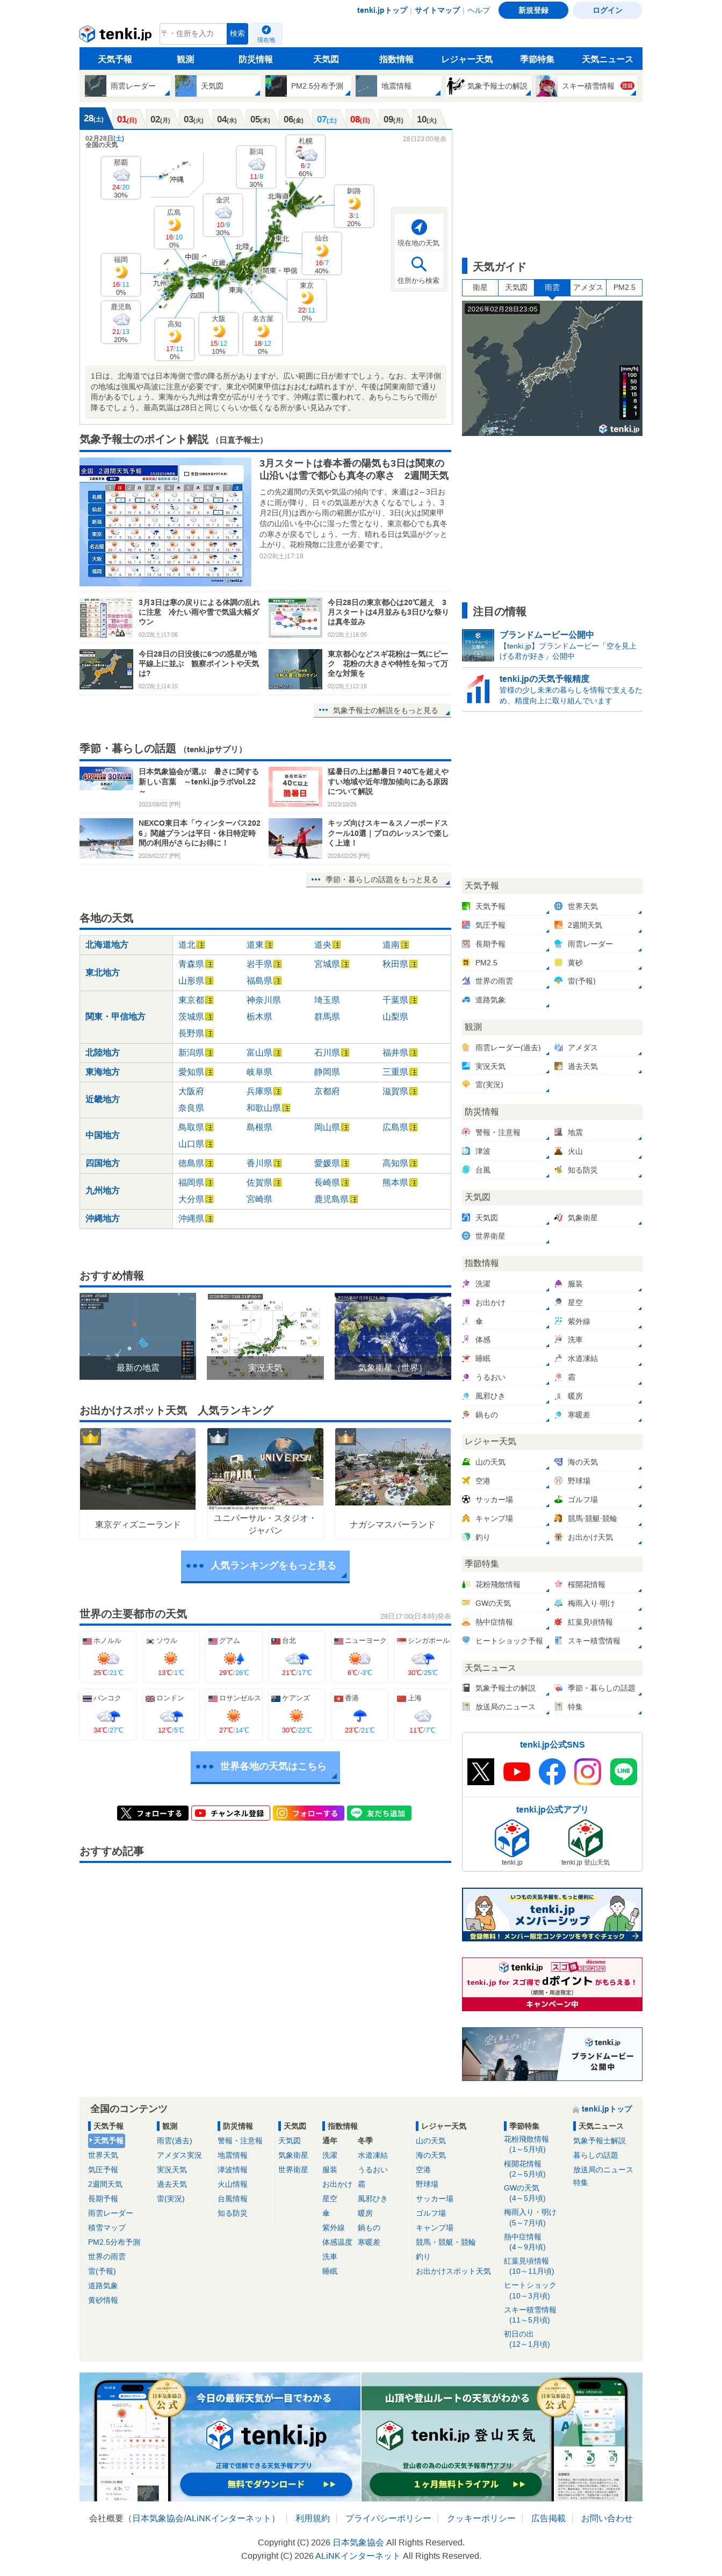